Tests modal dialog functionality by opening a small modal and clicking the close button

Starting URL: https://demoqa.com/modal-dialogs

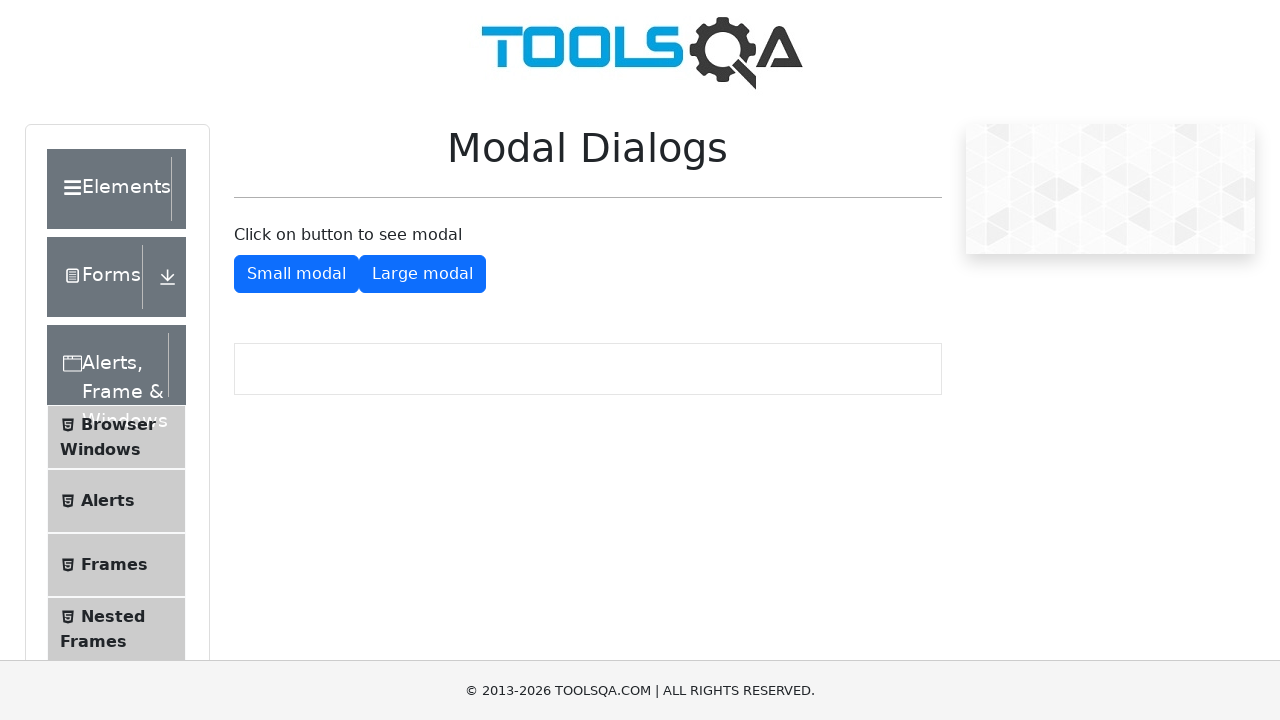

Small modal button loaded
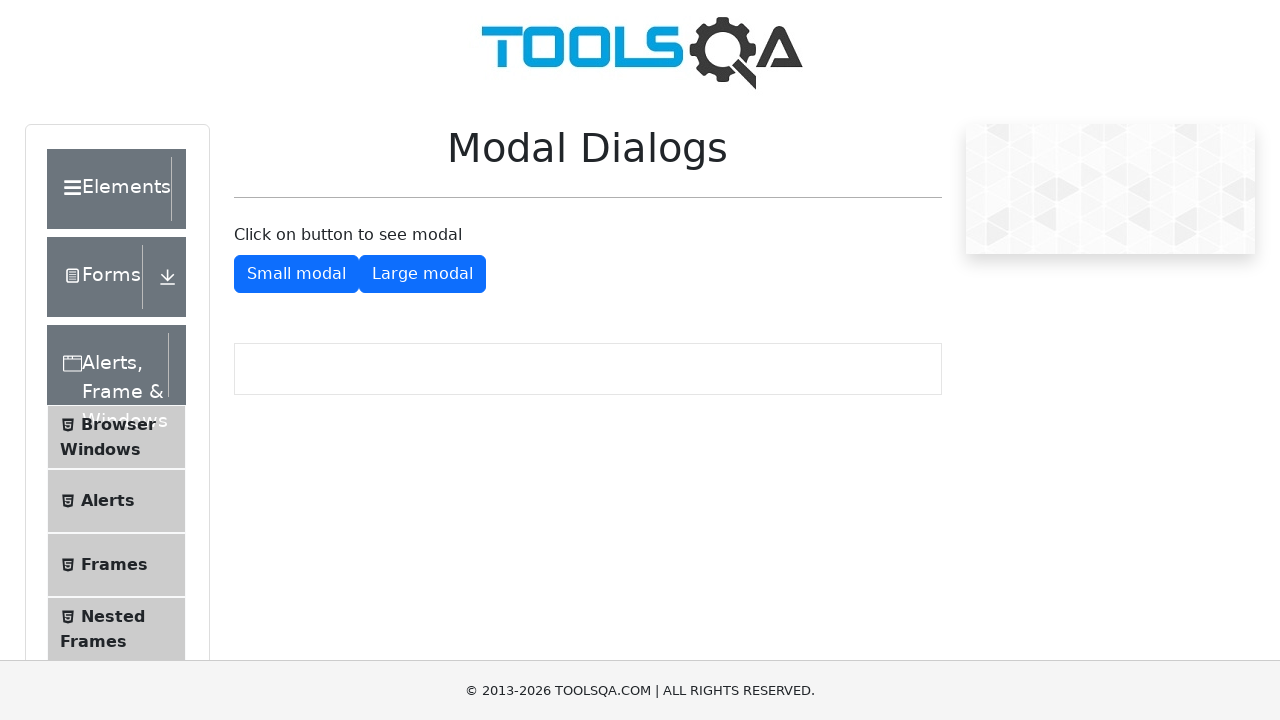

Clicked small modal button to open modal dialog at (296, 274) on #showSmallModal
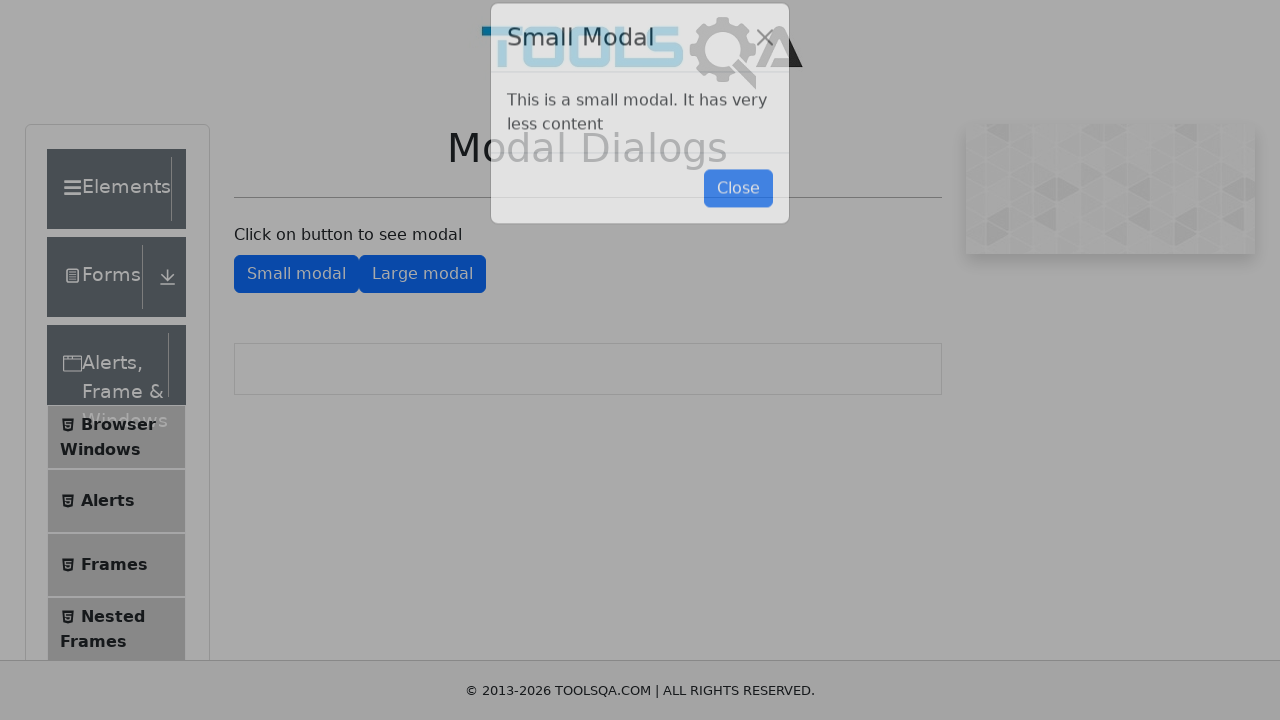

Modal dialog appeared with close button
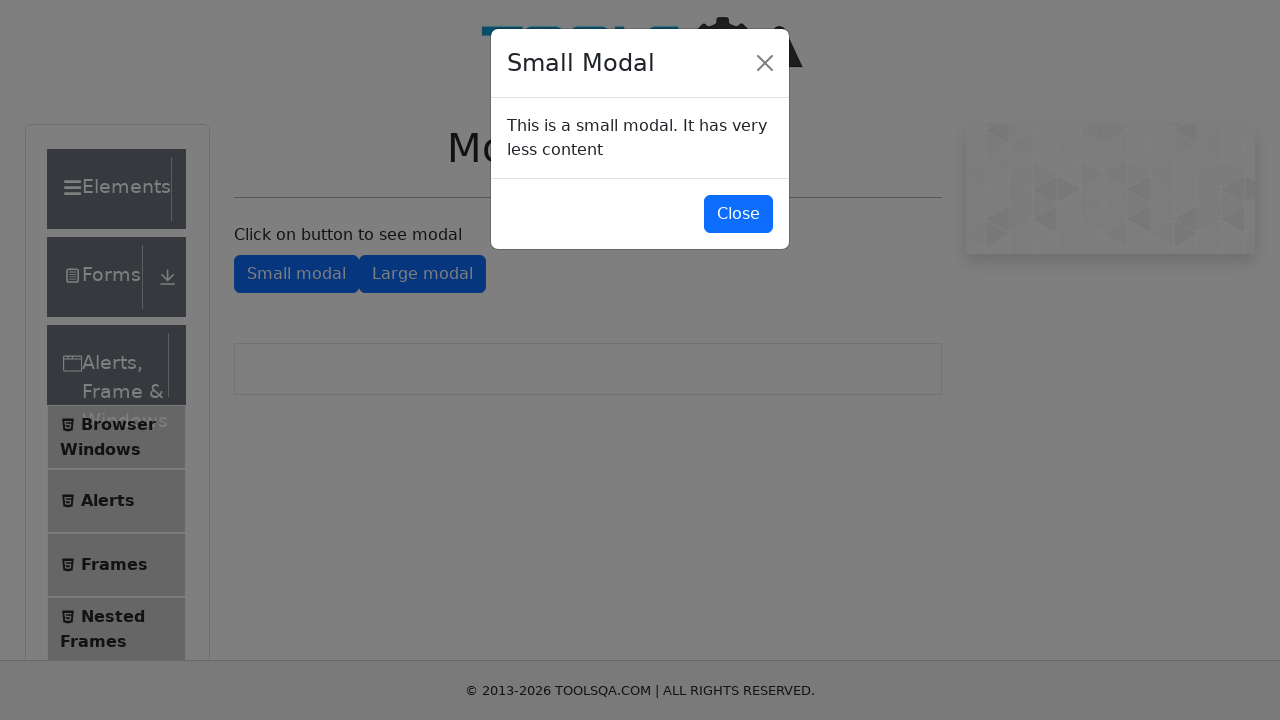

Clicked close button to dismiss modal dialog at (738, 214) on #closeSmallModal
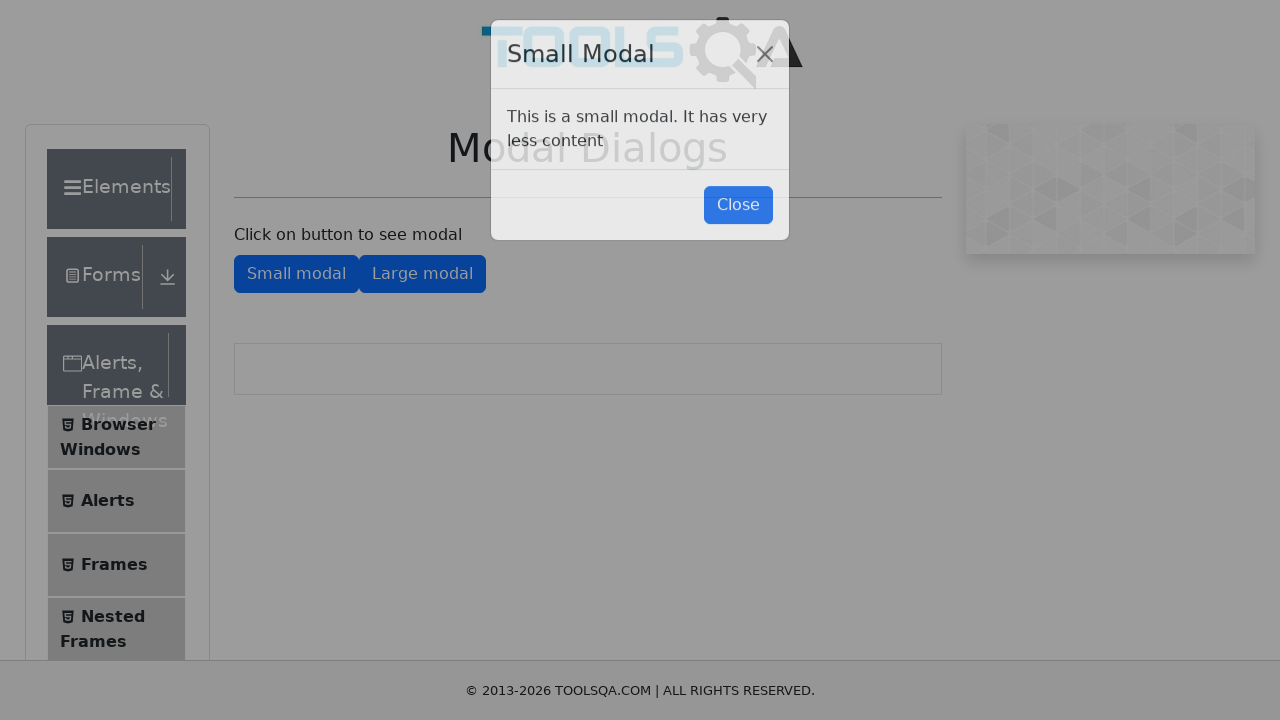

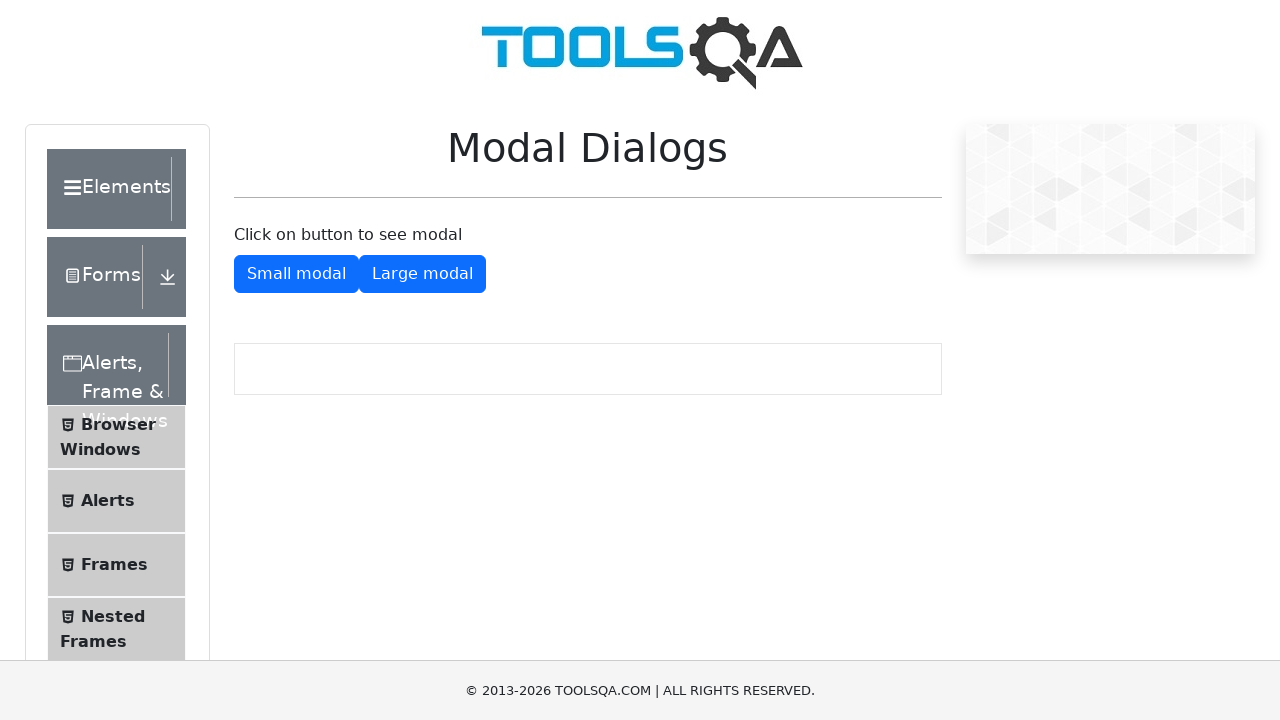